Tests checkbox functionality by clicking on the senior citizen checkbox

Starting URL: https://rahulshettyacademy.com/dropdownsPractise/

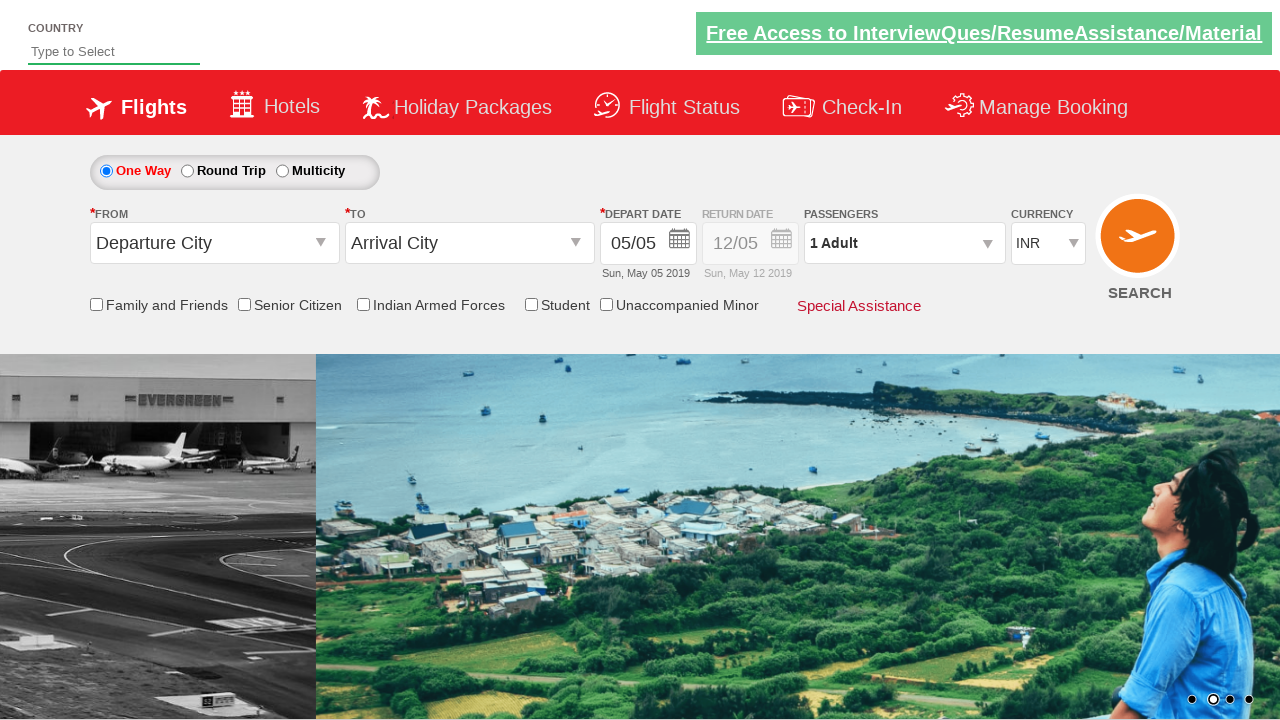

Navigated to https://rahulshettyacademy.com/dropdownsPractise/
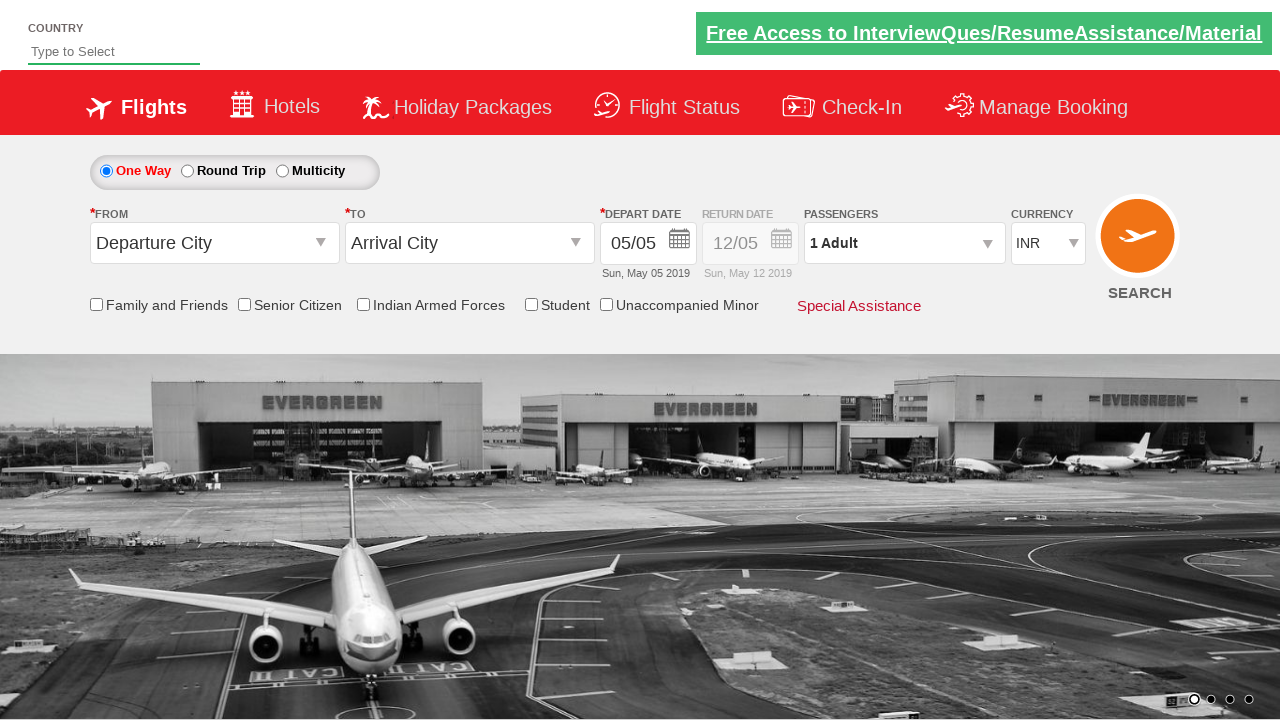

Clicked on the senior citizen checkbox at (290, 305) on #ctl00_mainContent_SeniorCitizenDiv
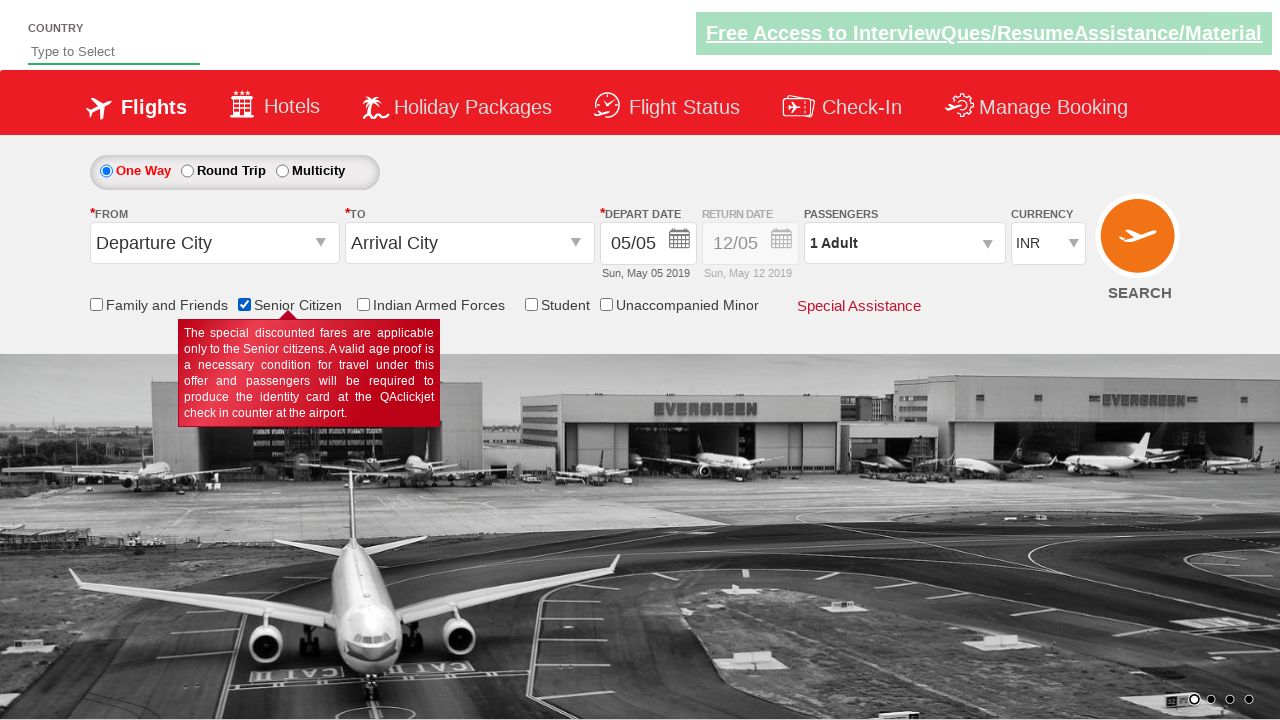

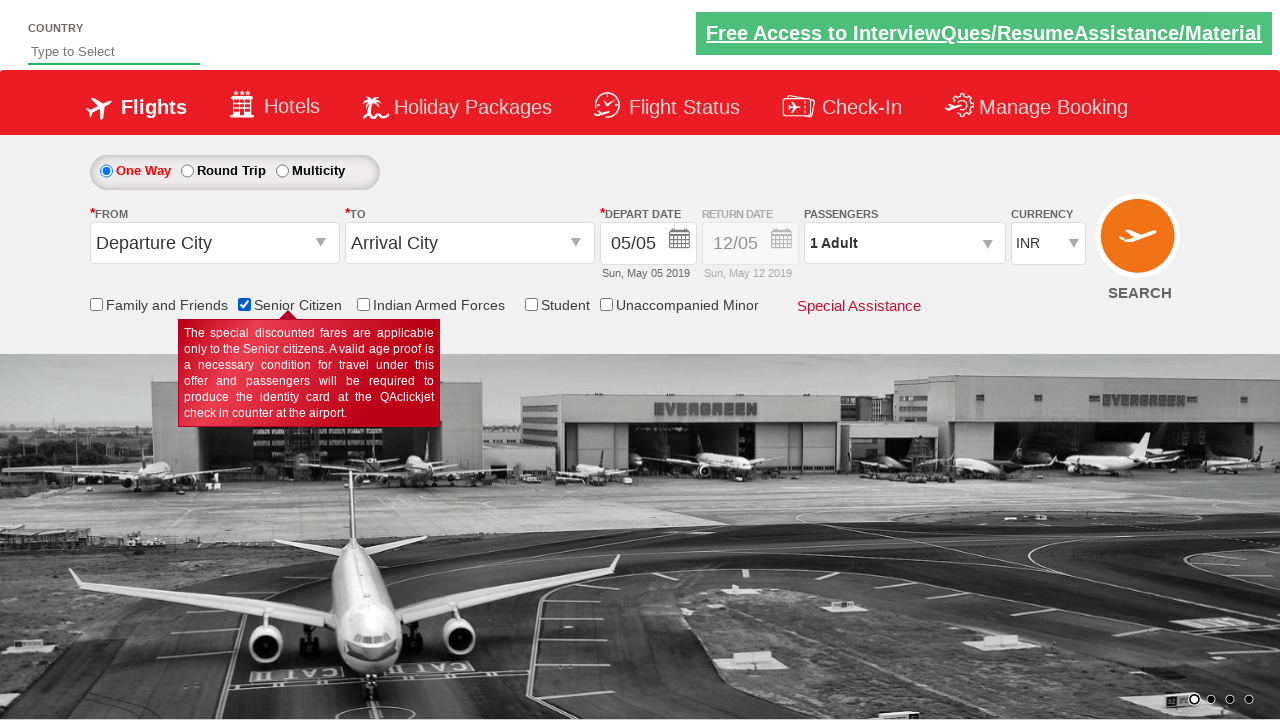